Navigates to Bootstrap documentation pages for forms, verifies the presence of checkbox, radio button, and select menu elements on the page.

Starting URL: https://getbootstrap.com/docs/4.3/components/forms/#checkboxes-and-radios

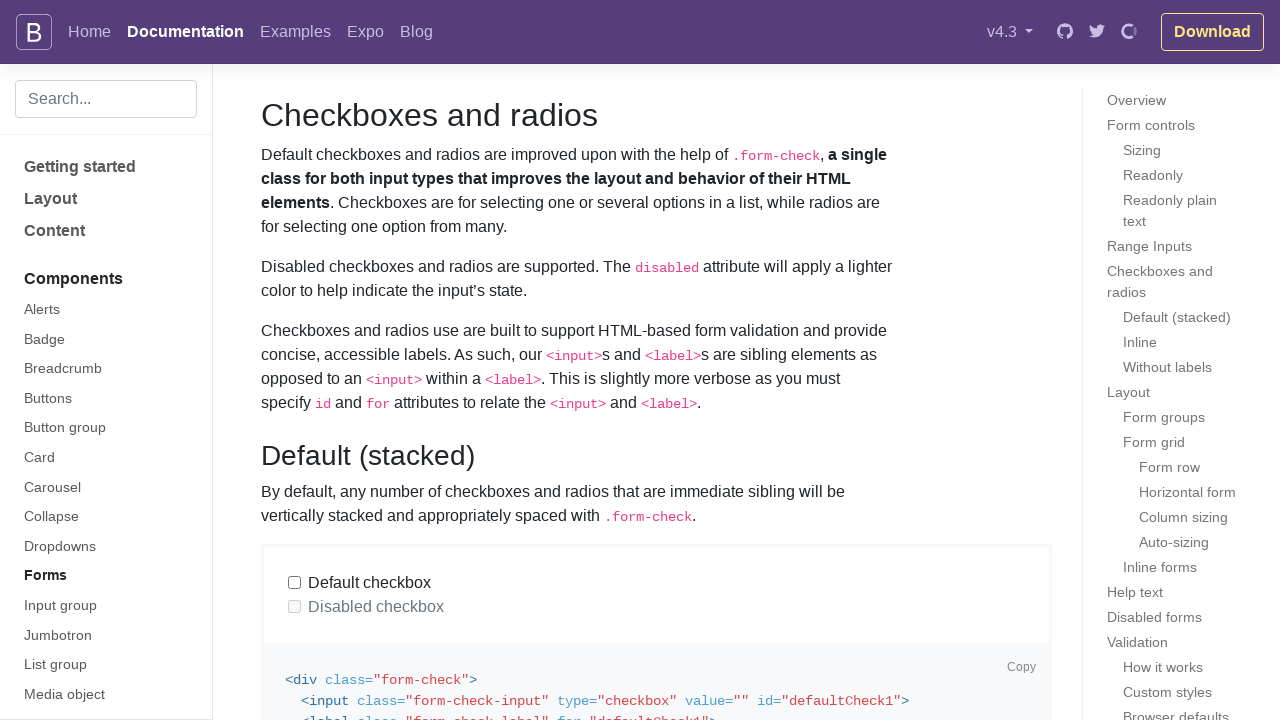

Waited for and verified checkbox element is present
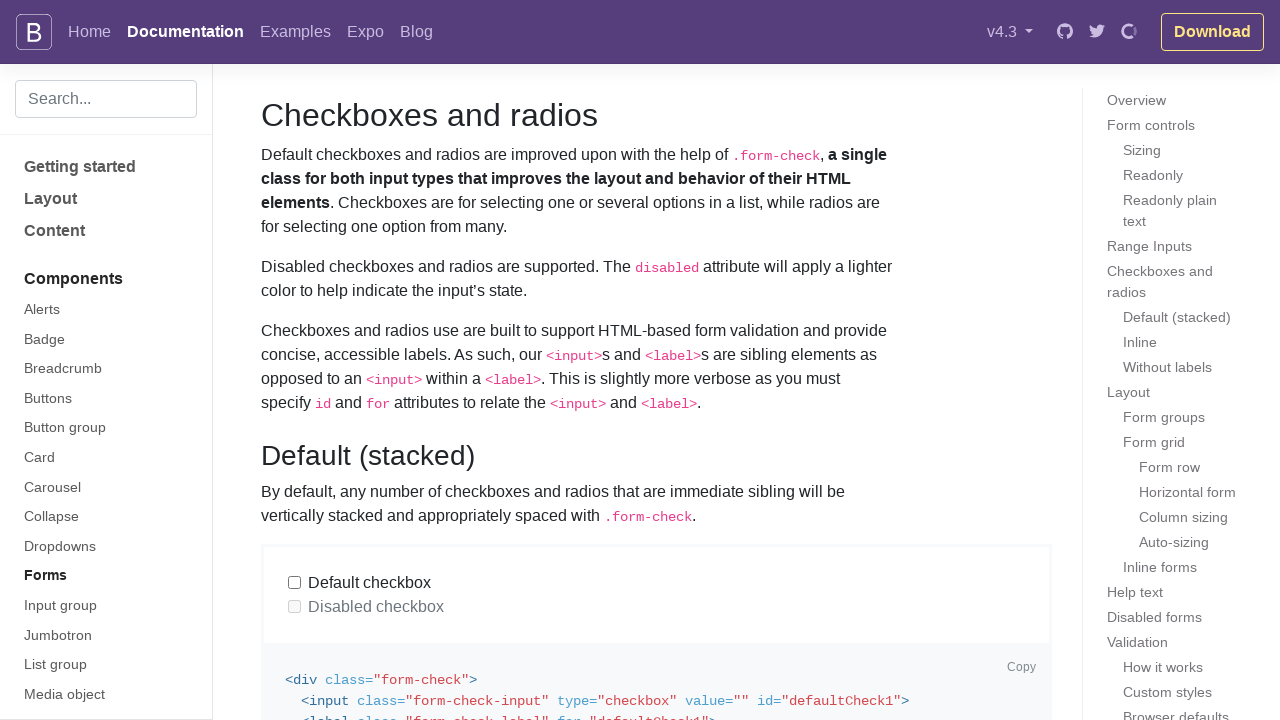

Waited for and verified radio button input elements are present
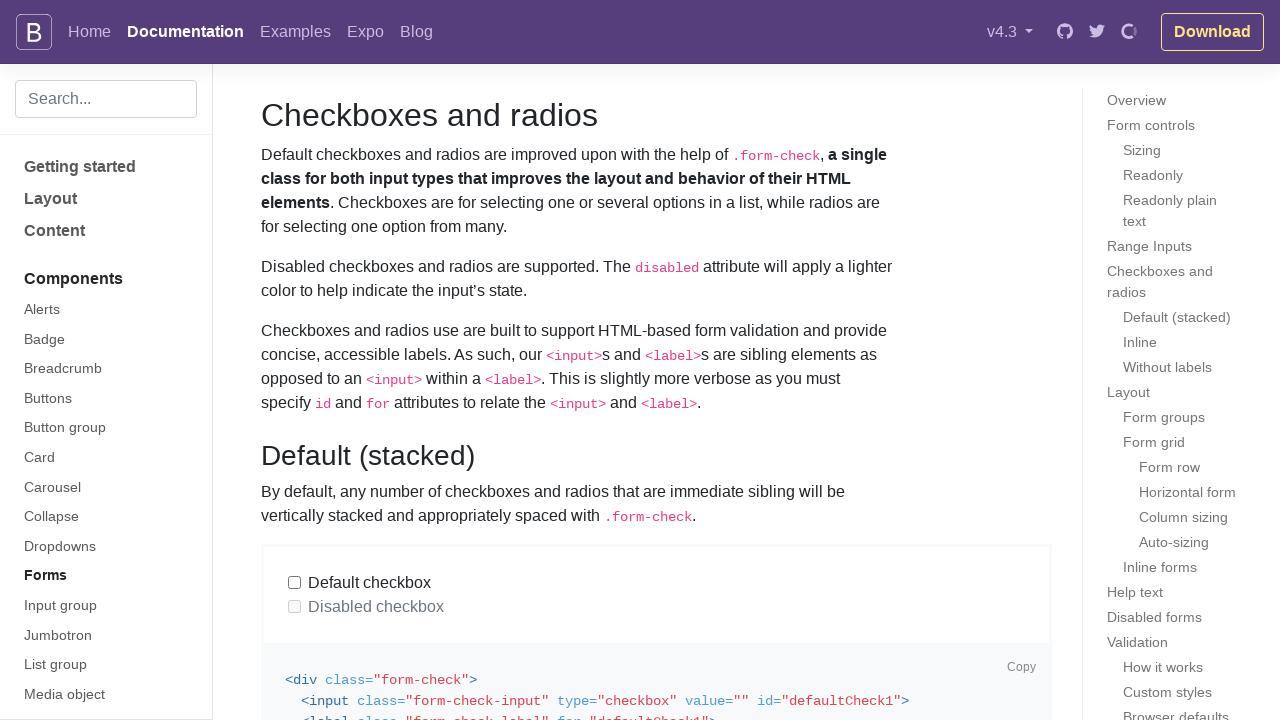

Navigated to Bootstrap select menu documentation page
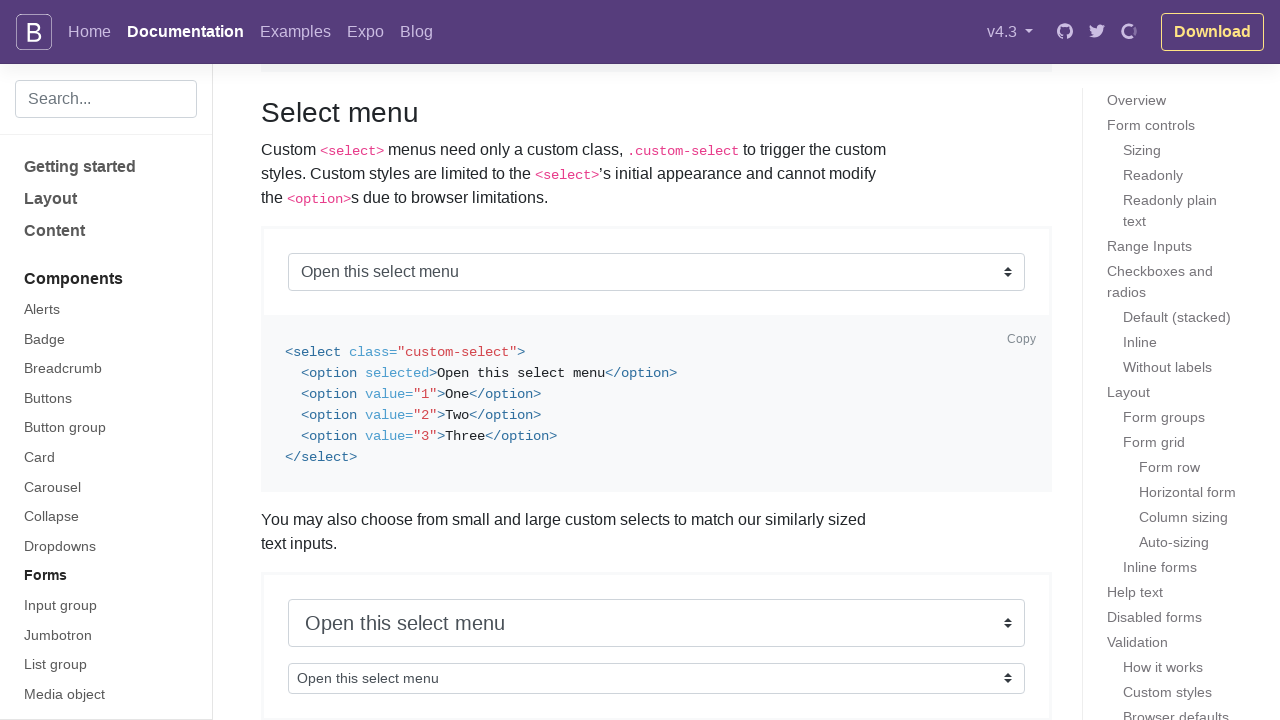

Waited for and verified select menu element is present
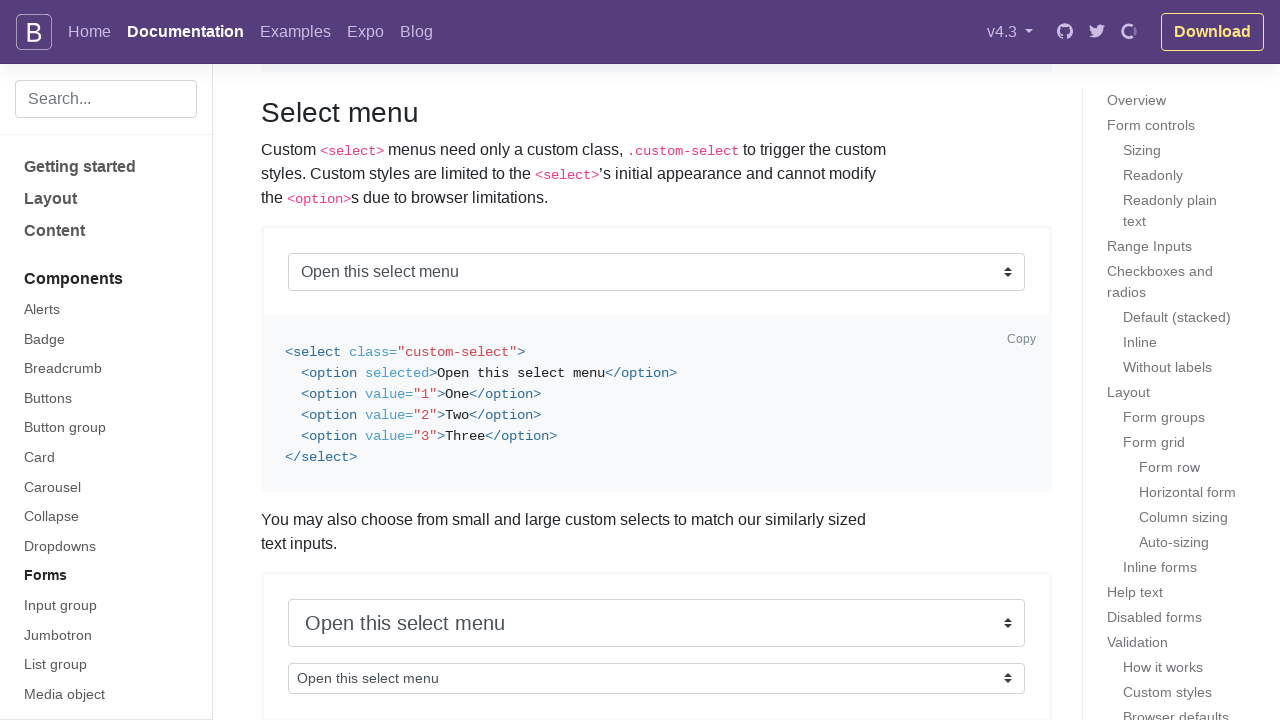

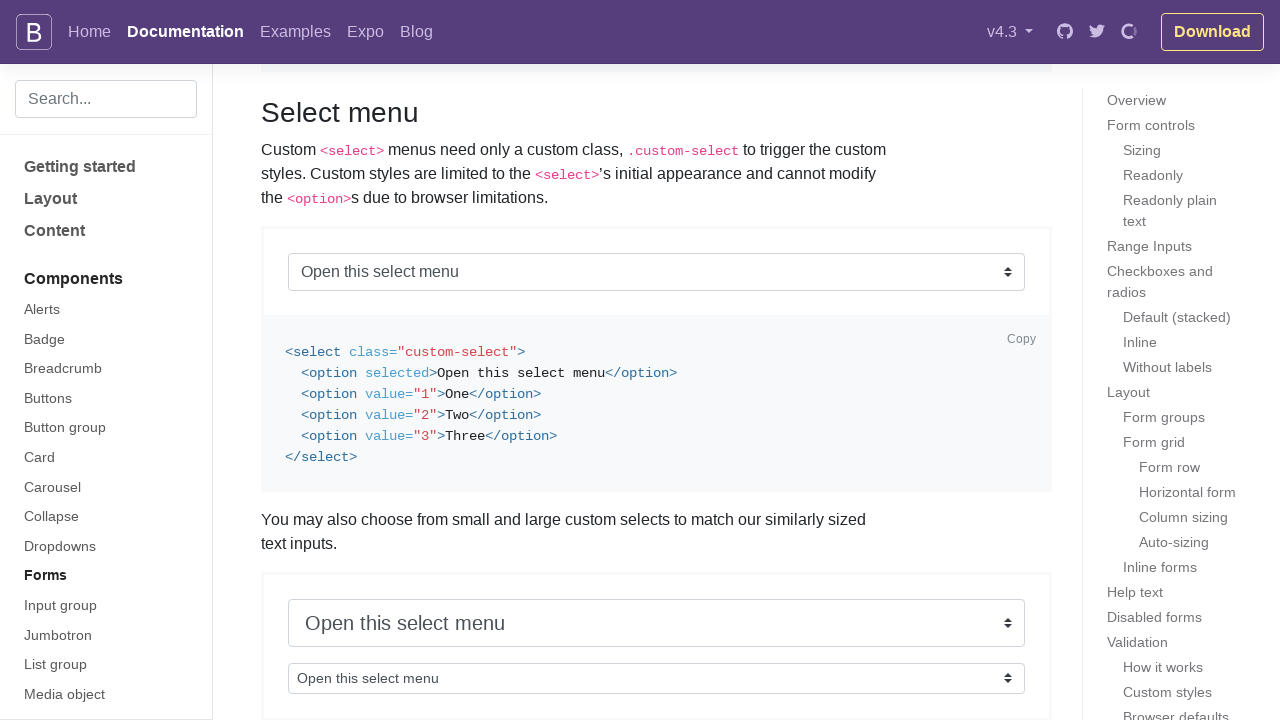